Tests filling the email field in the practice form

Starting URL: https://demoqa.com/automation-practice-form

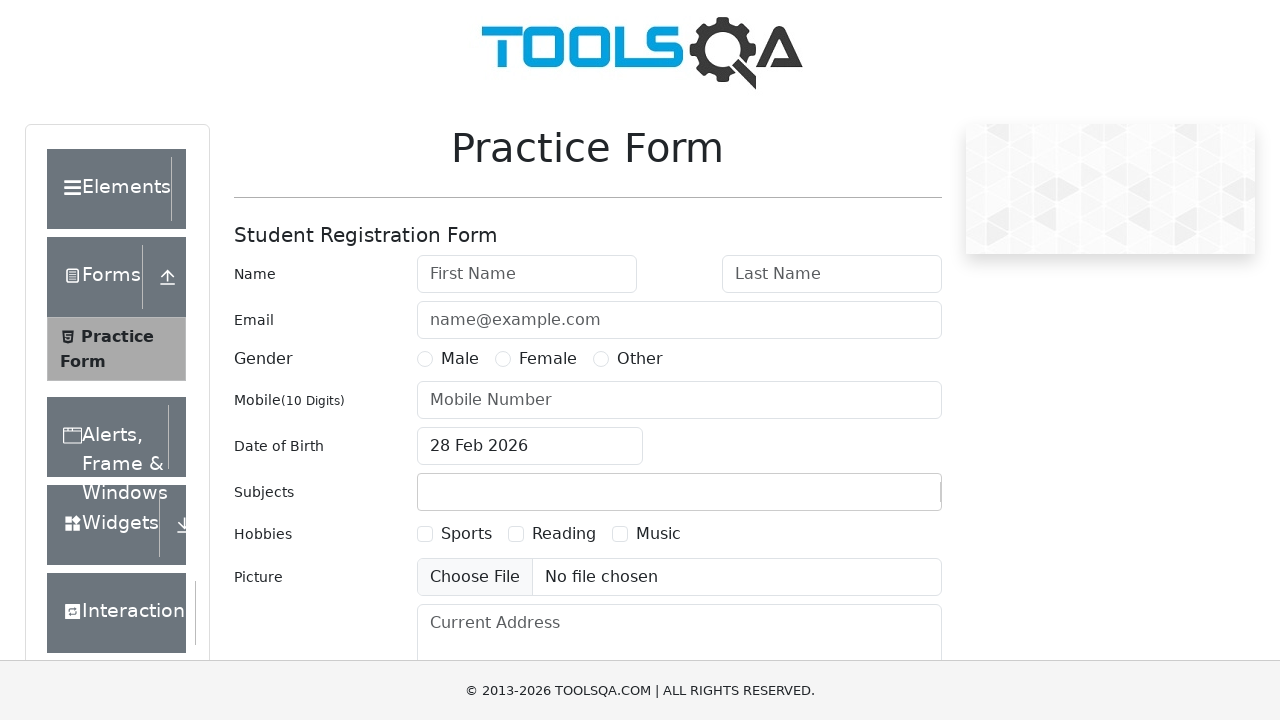

Filled email field with 'Max.Mustermann@hotmail.com' on #userEmail
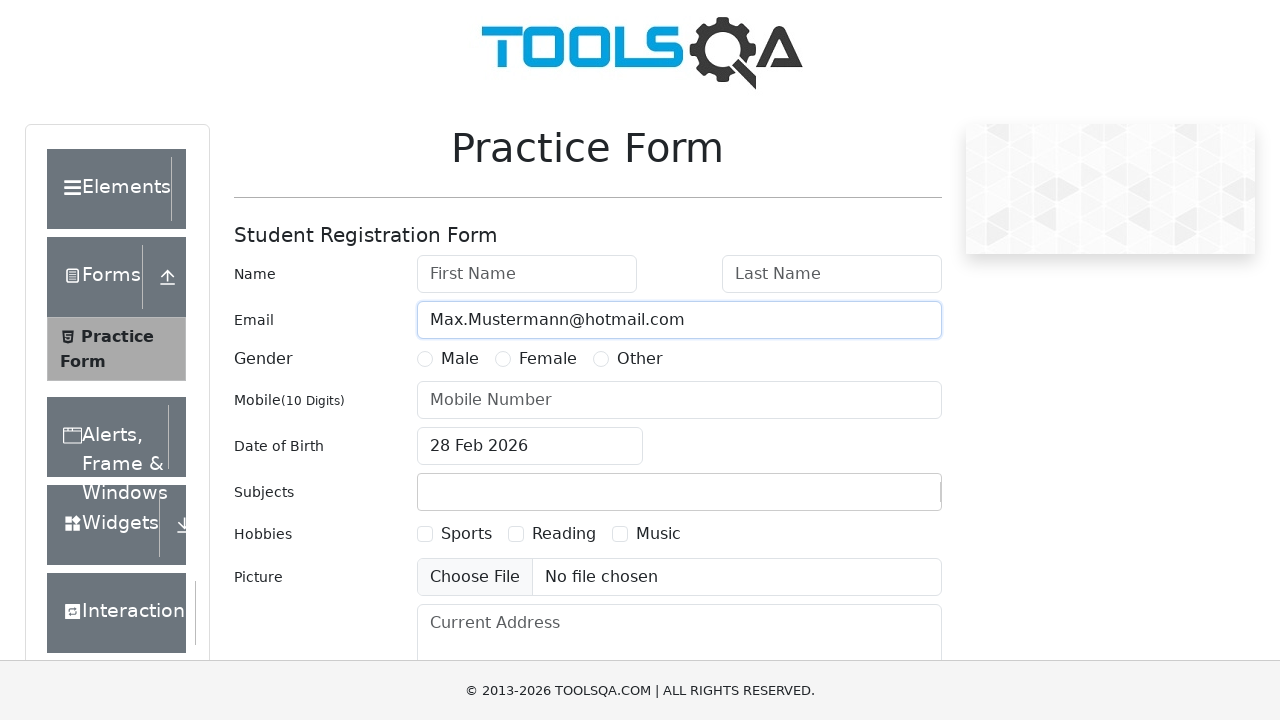

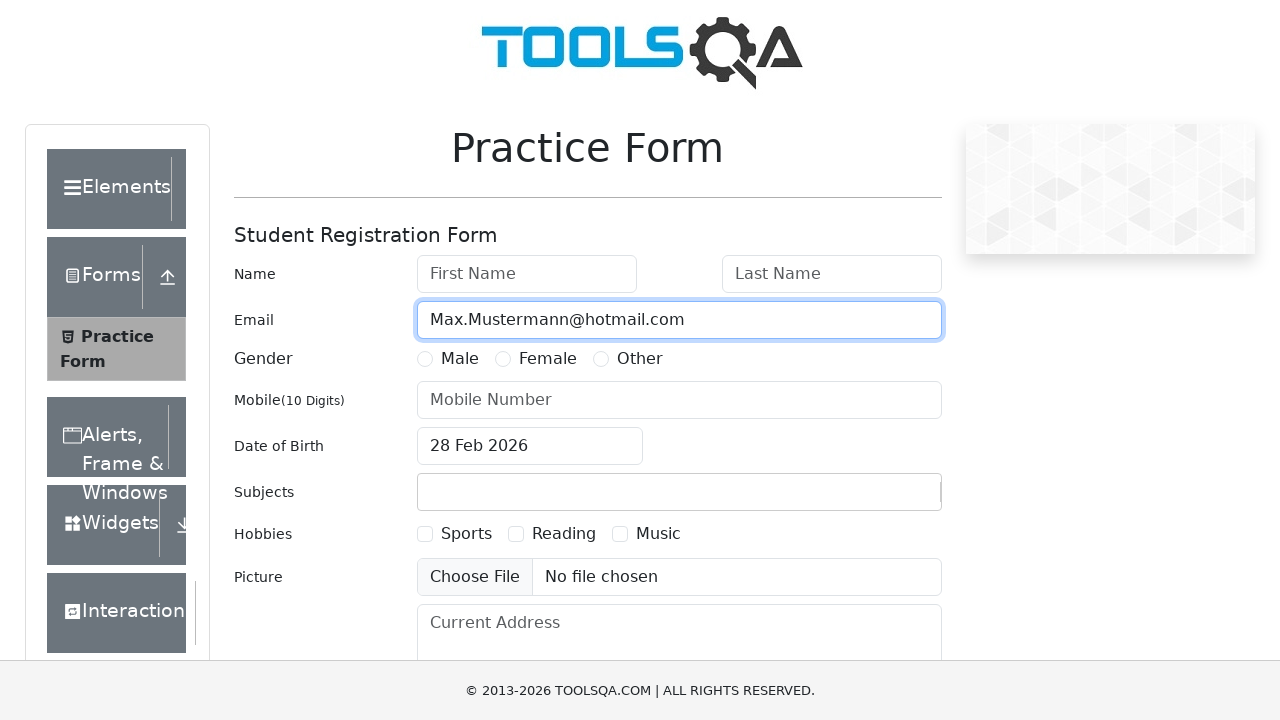